Navigates to the all courses page, verifies the page title, scrolls down, and counts the number of courses displayed on the page

Starting URL: https://alchemy.hguy.co/lms

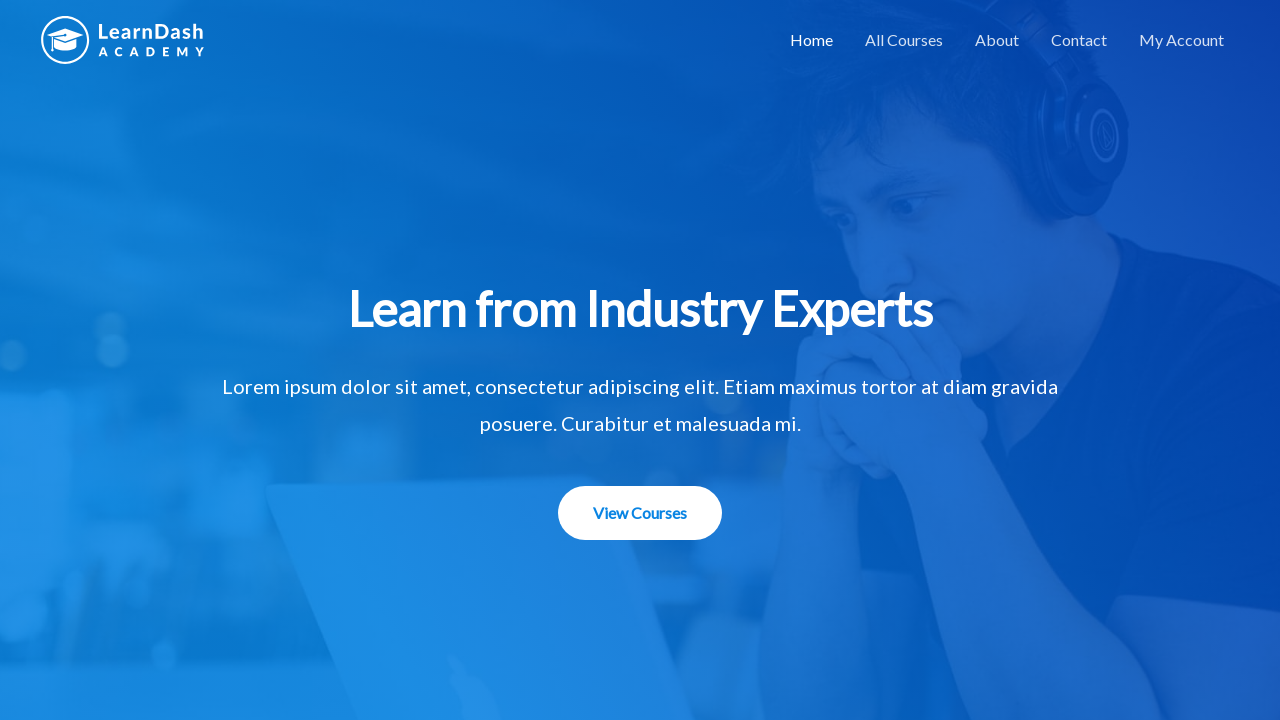

Navigated to all courses page at https://alchemy.hguy.co/lms/all-courses/
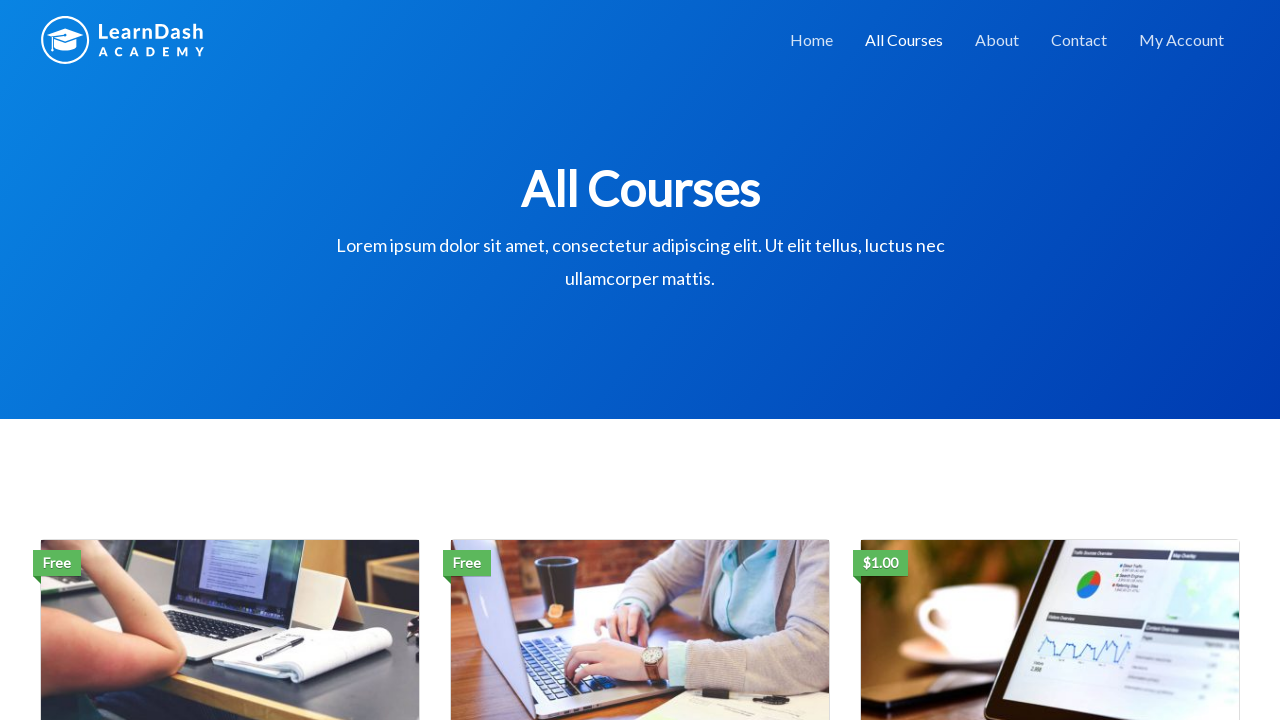

Verified page title is 'All Courses – Alchemy LMS'
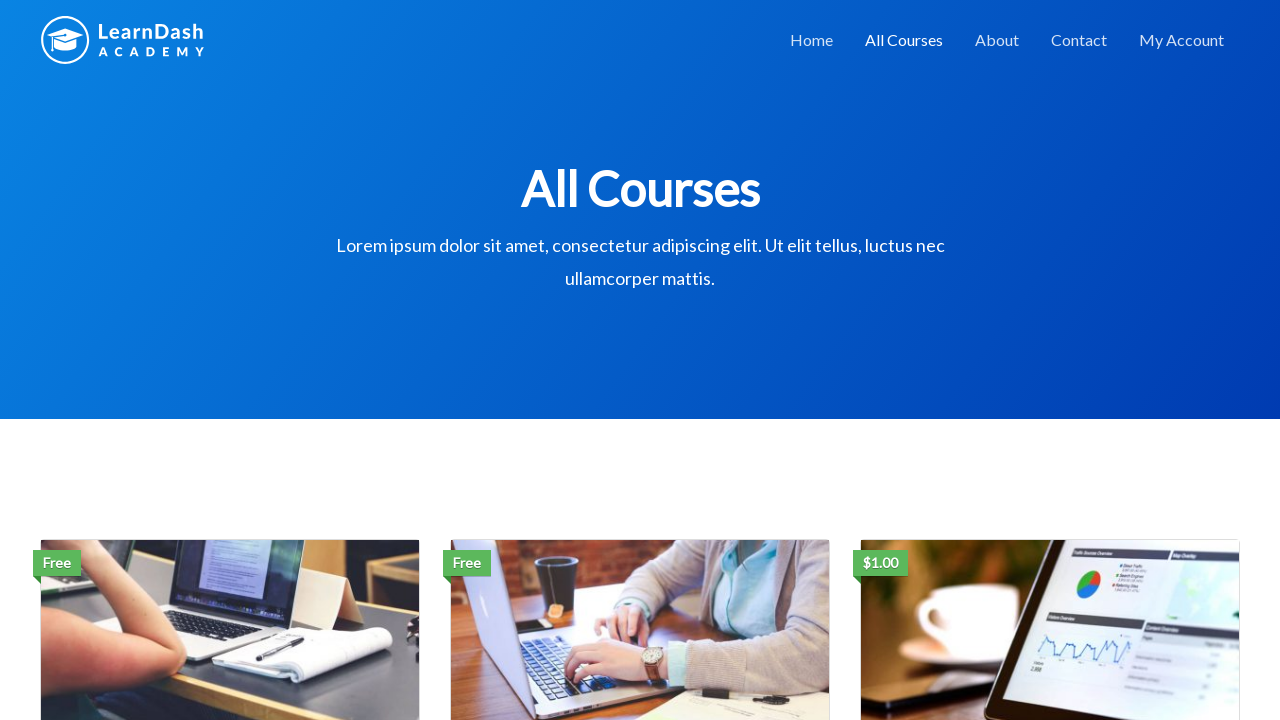

Scrolled down 400 pixels to view more courses
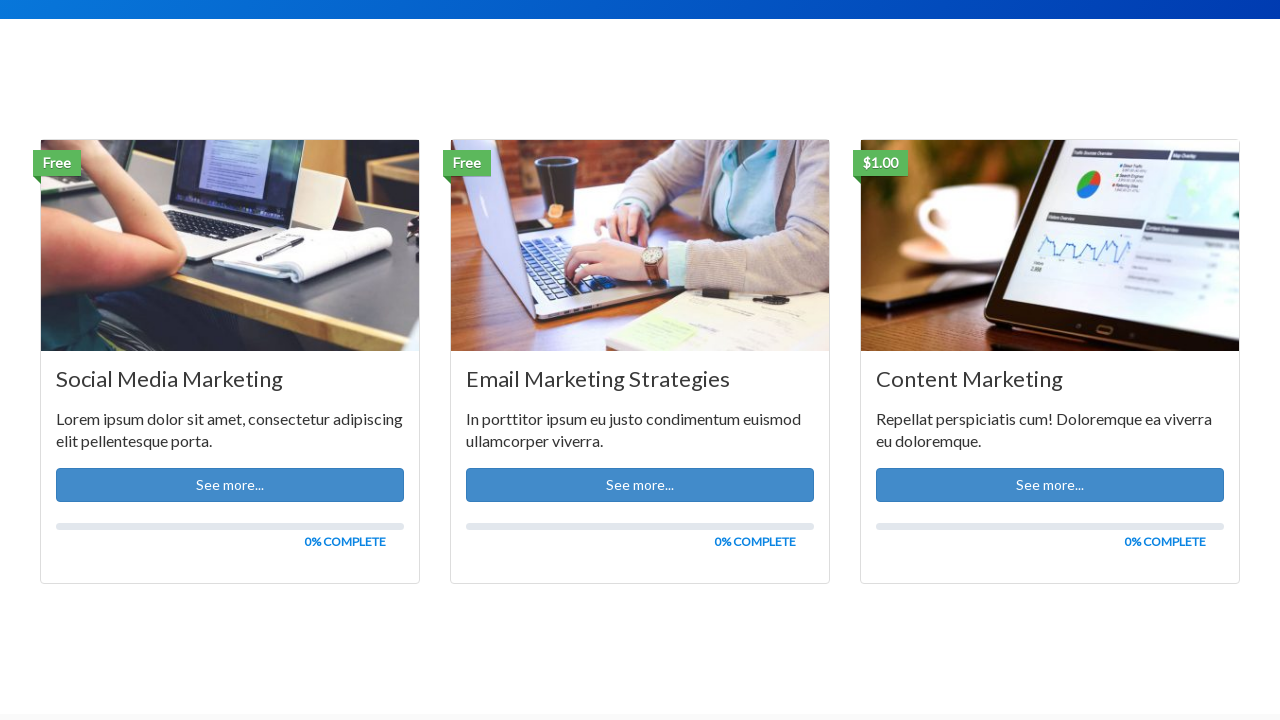

Waited for course titles to load
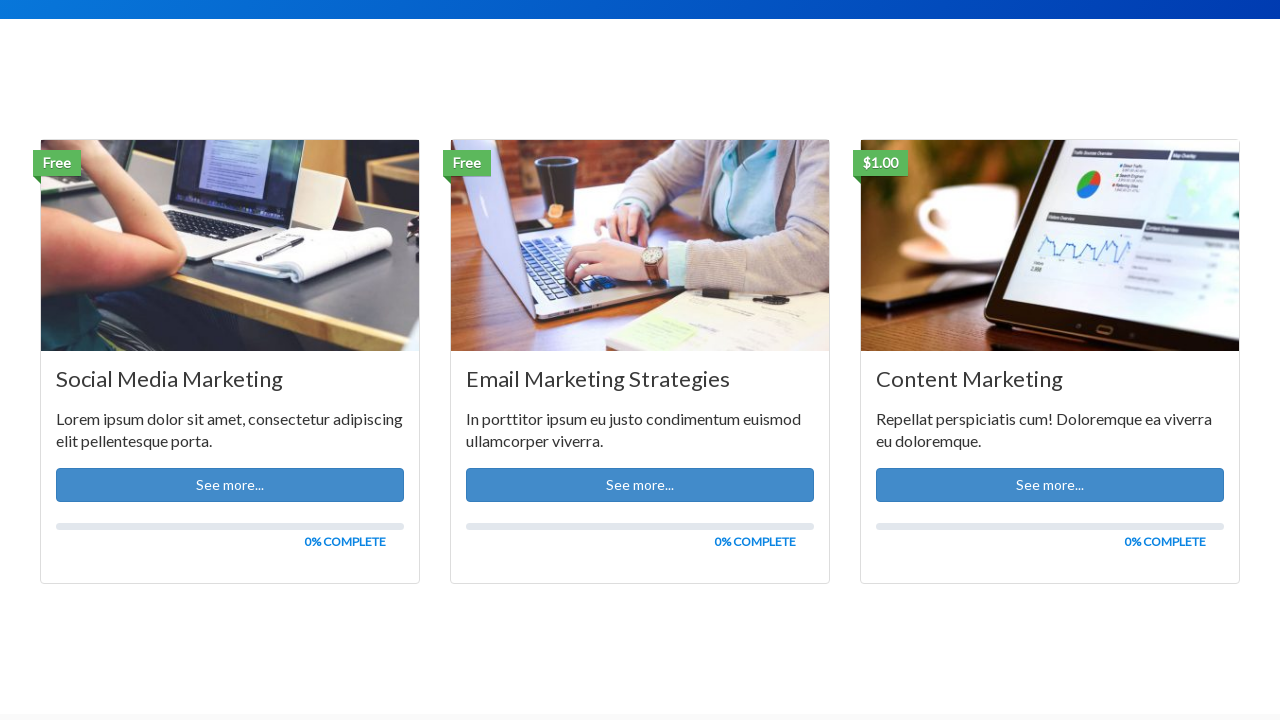

Retrieved all course title elements from the page
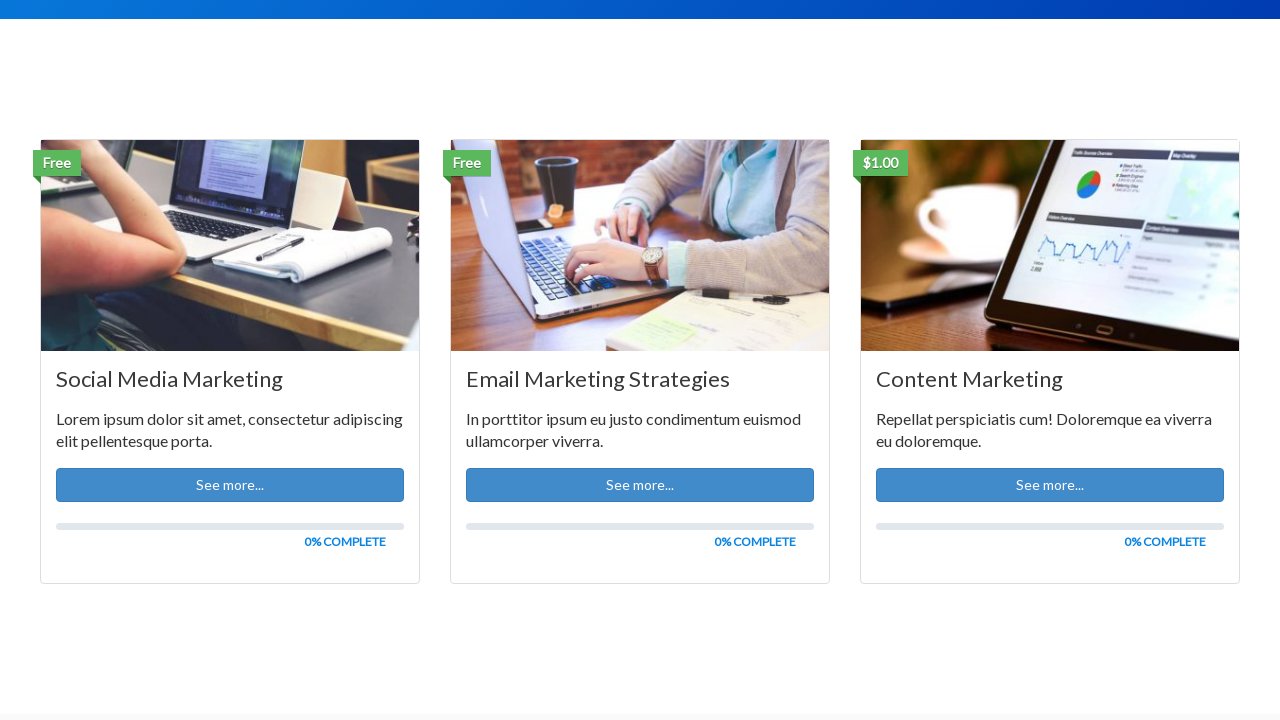

Counted 3 courses on the page
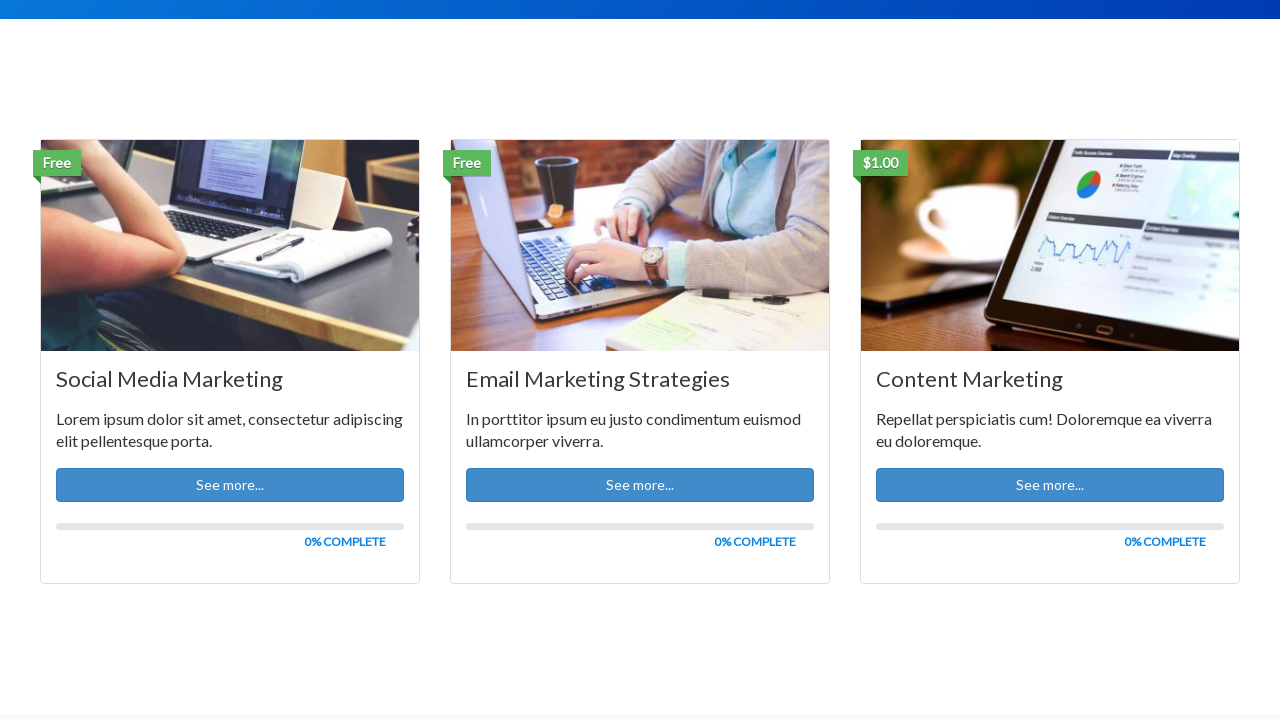

Printed all 3 course titles
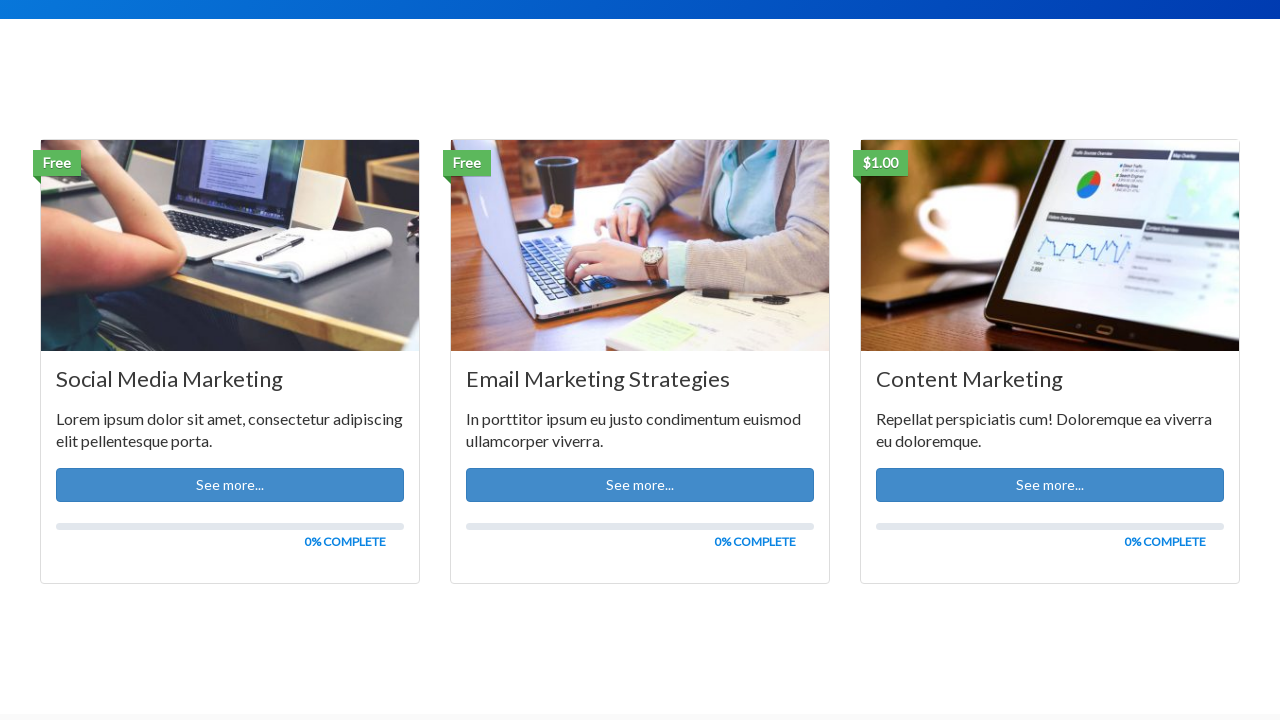

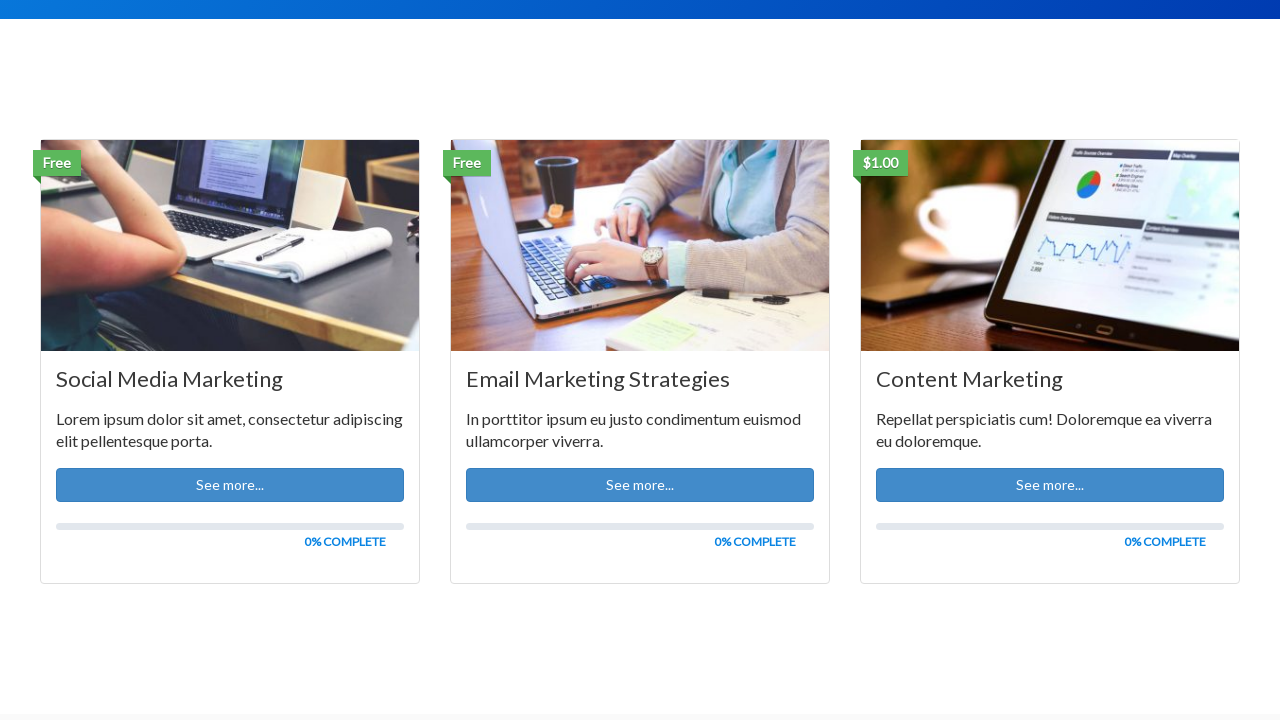